Navigates to GitHub homepage, then to a specific repository page, verifies the title contains expected text, and navigates back

Starting URL: http://github.com

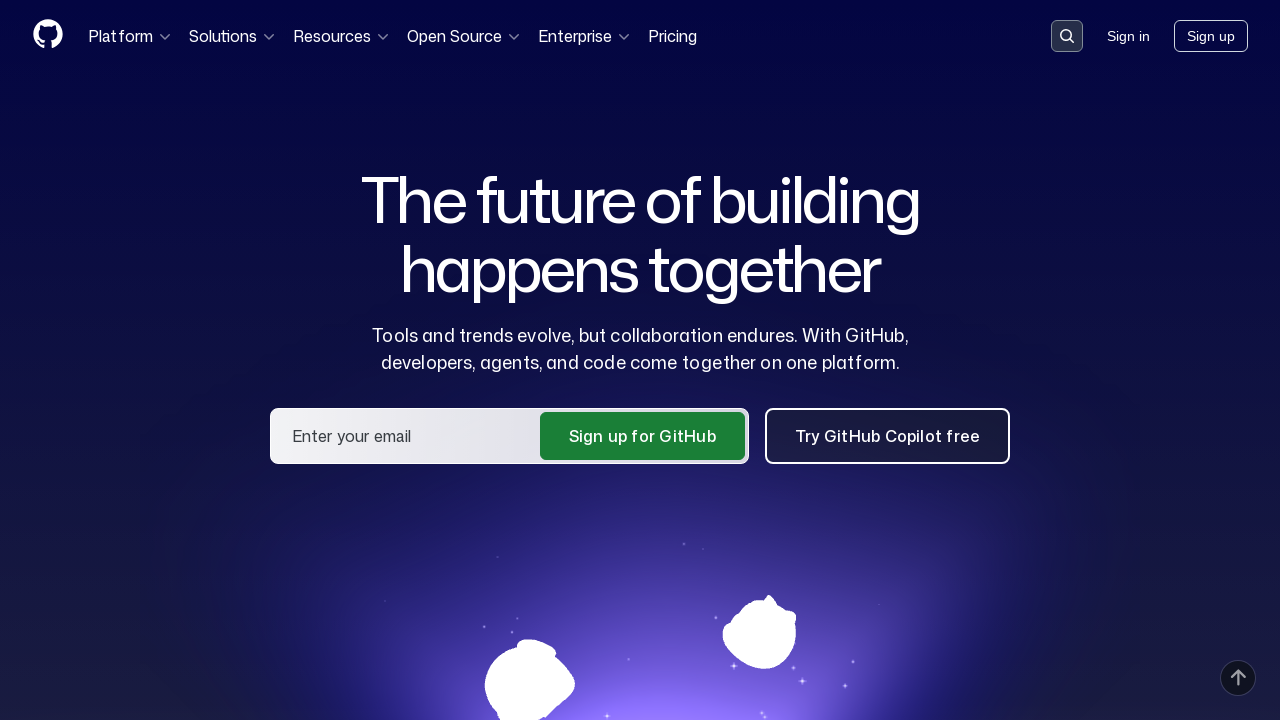

Navigated to GitHub repository page (cantaha/githubdeneme)
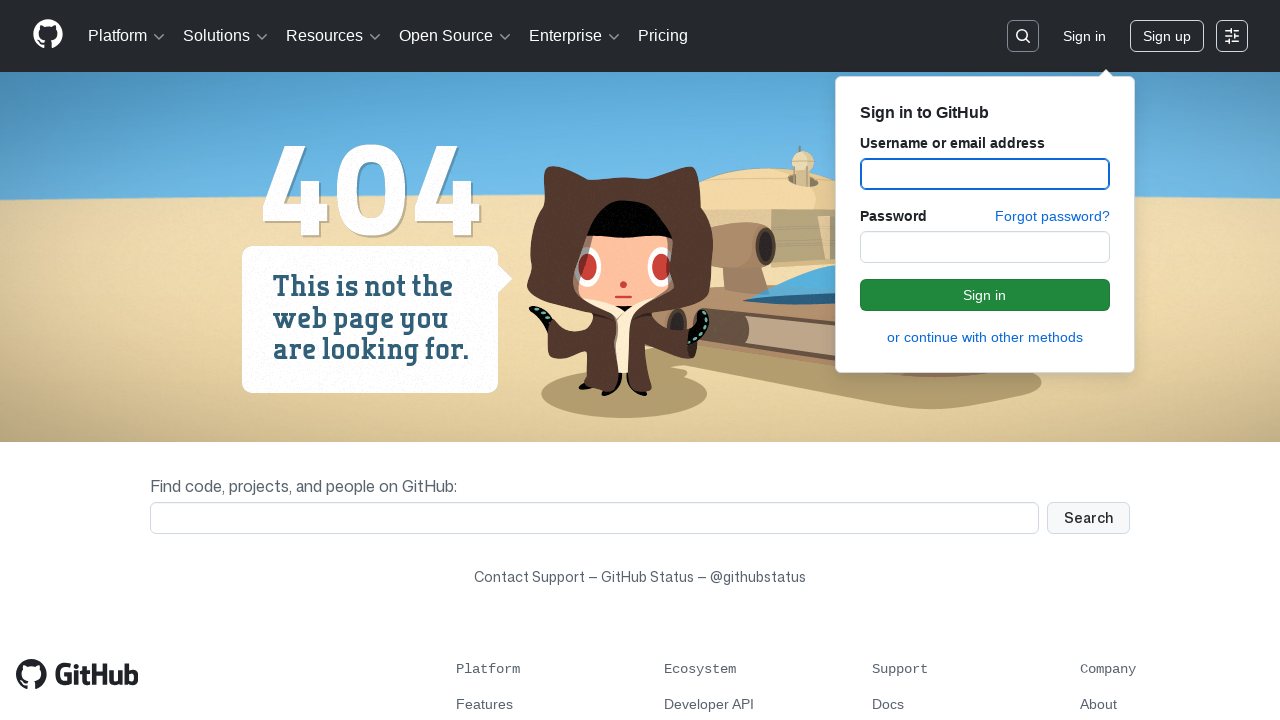

Retrieved page title: Page not found · GitHub · GitHub
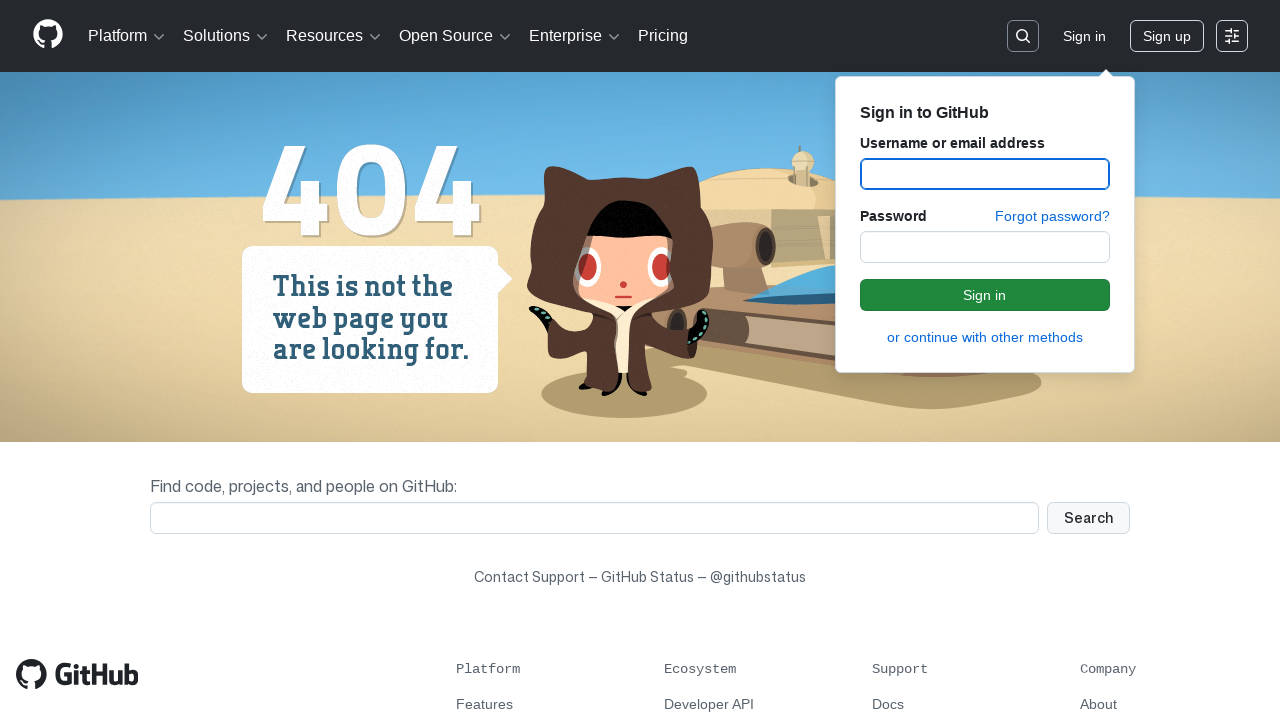

Navigated back to previous page
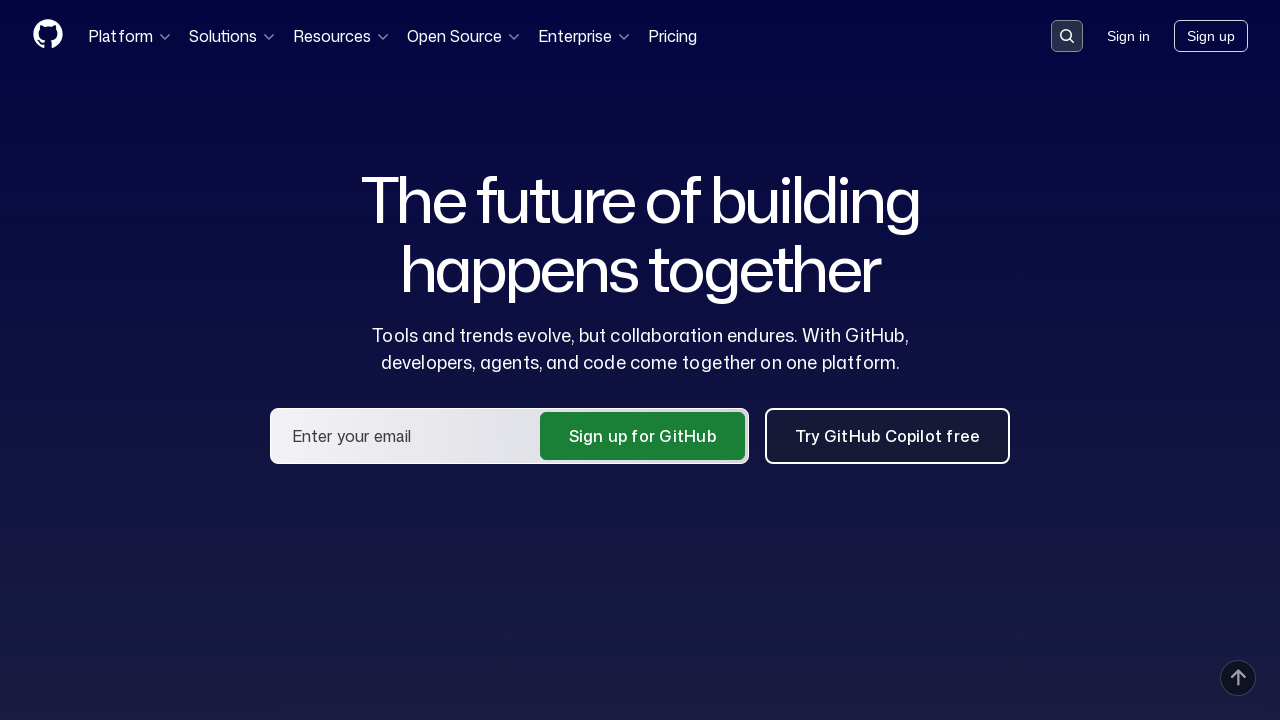

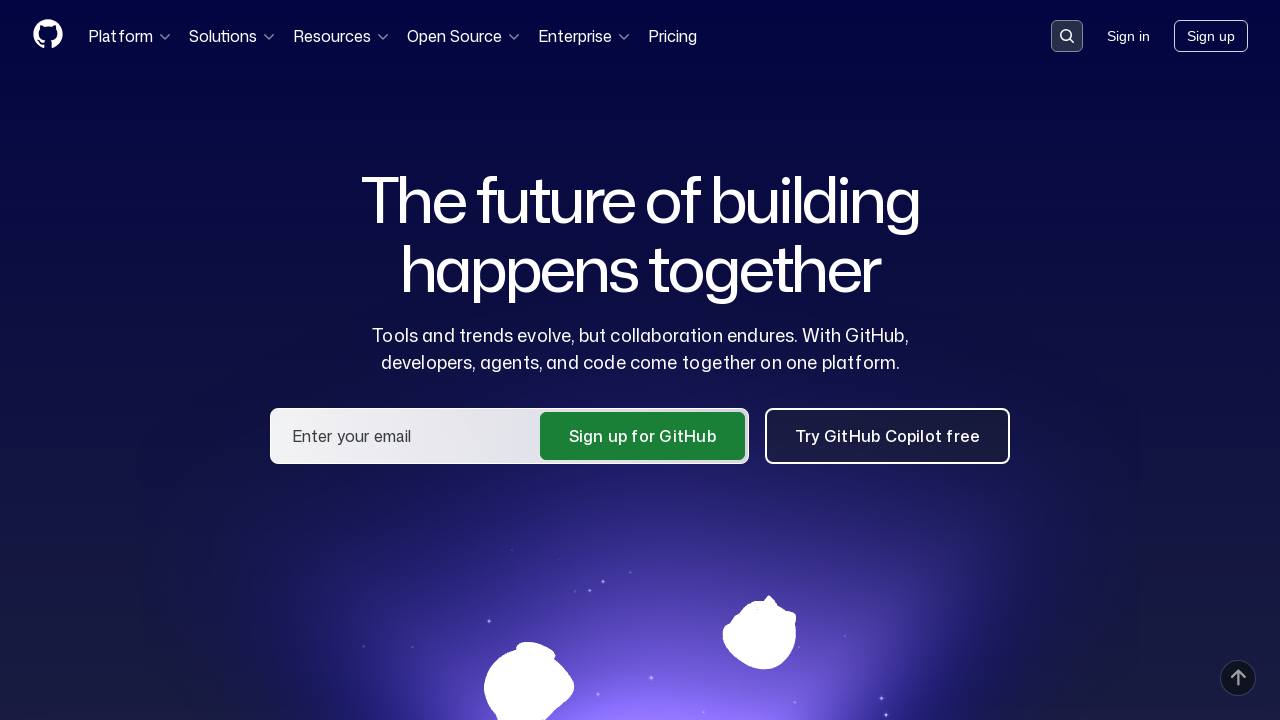